Tests that clicking the Due column header sorts the numeric values in ascending order by clicking the 4th column header and verifying the values are sorted.

Starting URL: http://the-internet.herokuapp.com/tables

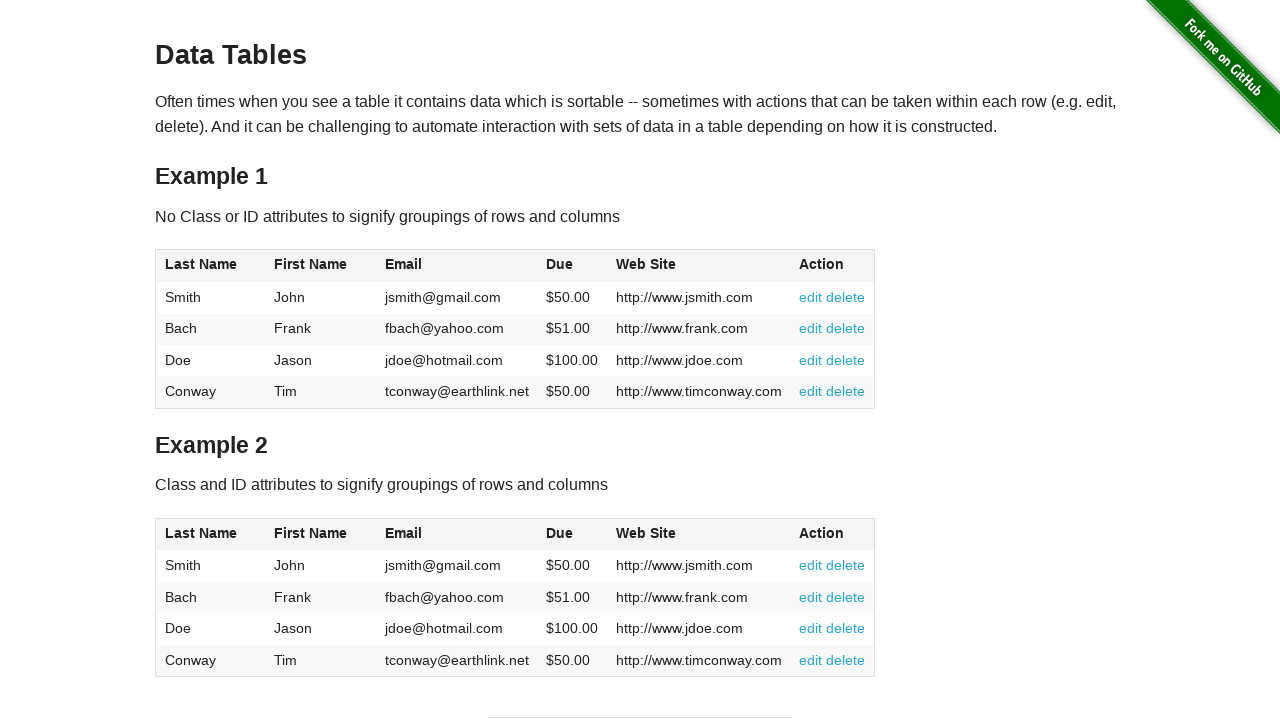

Clicked Due column header (4th column) to sort ascending at (572, 266) on #table1 thead tr th:nth-child(4)
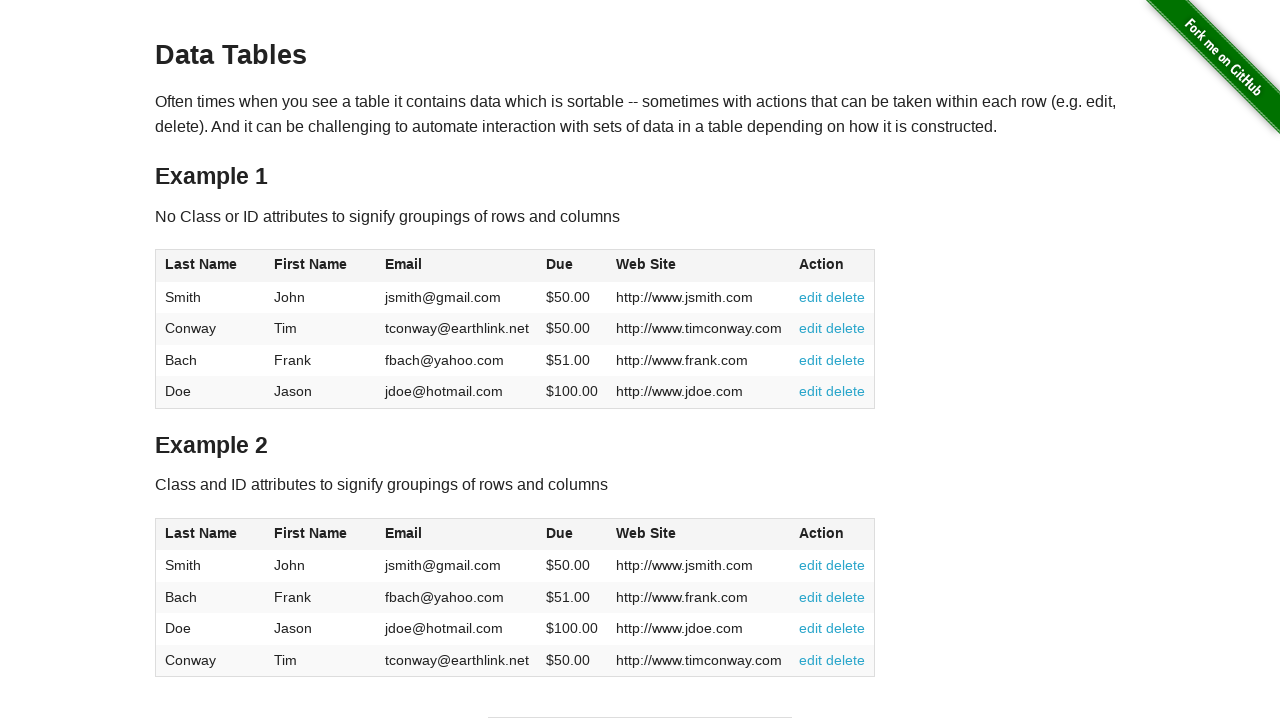

Waited for Due column values to be present in table
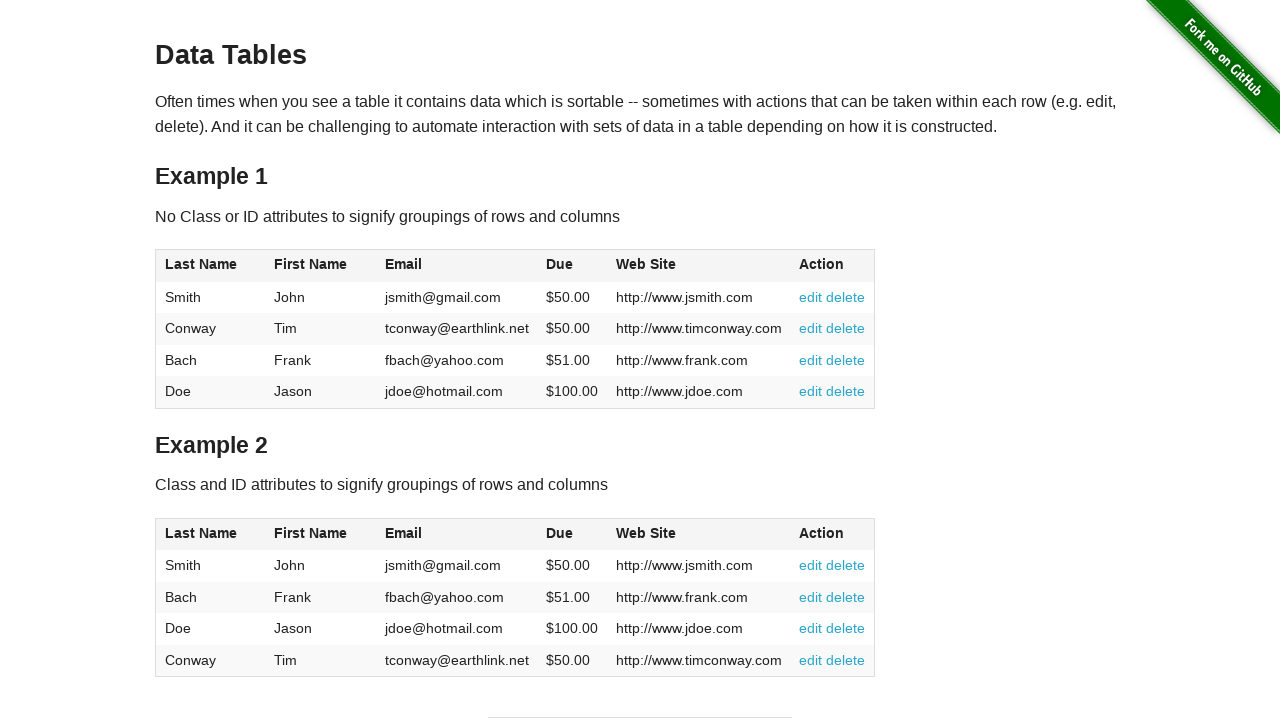

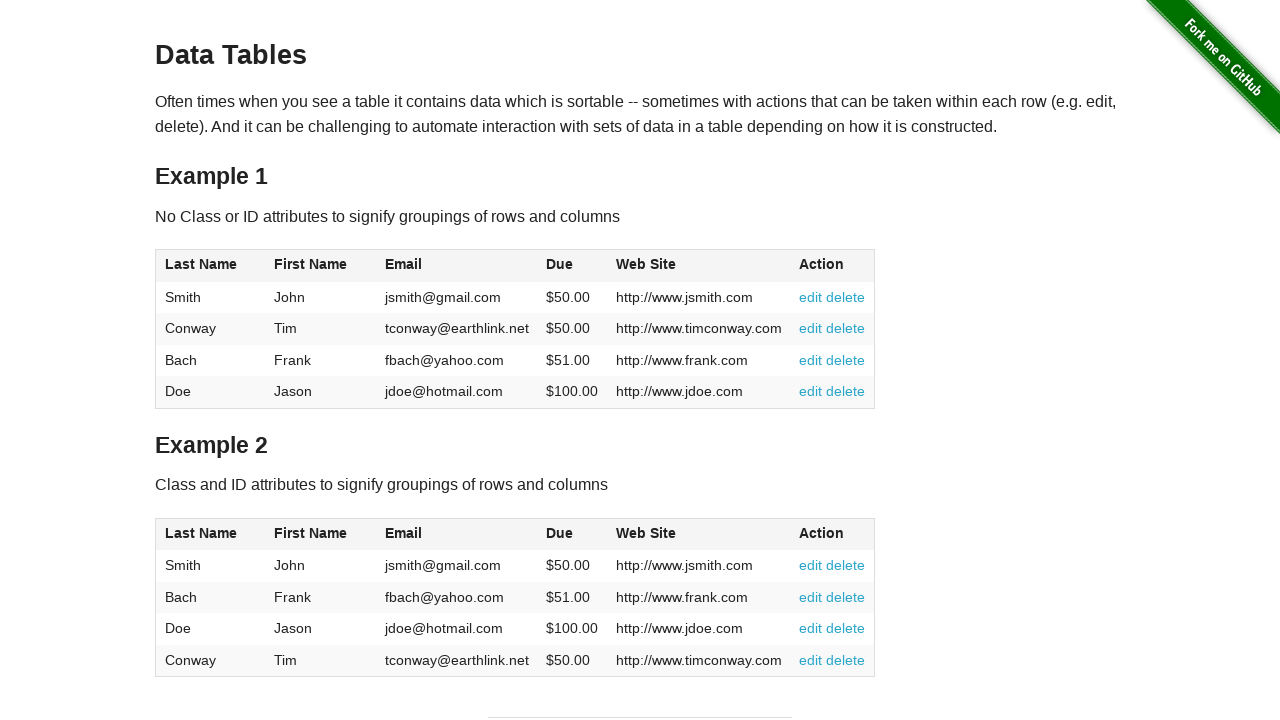